Tests that new items are appended to the bottom of the todo list by creating 3 items and verifying the count.

Starting URL: https://demo.playwright.dev/todomvc

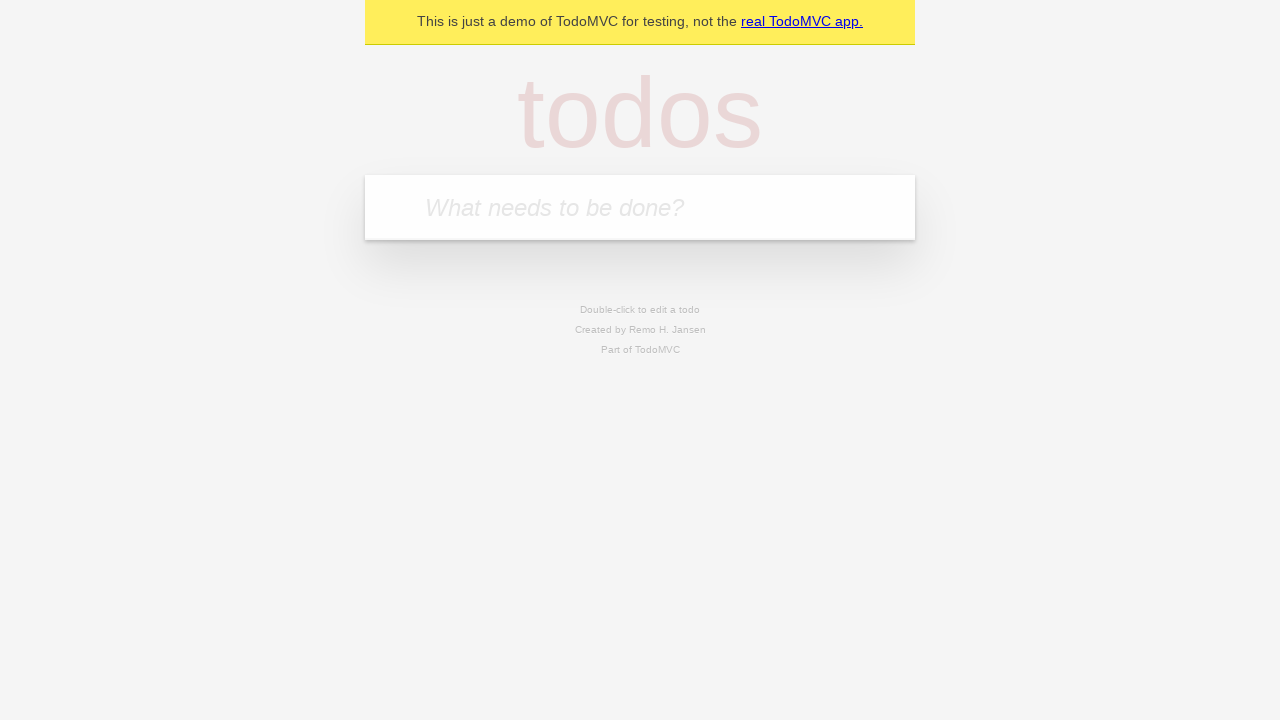

Filled todo input field with 'buy some cheese' on .new-todo
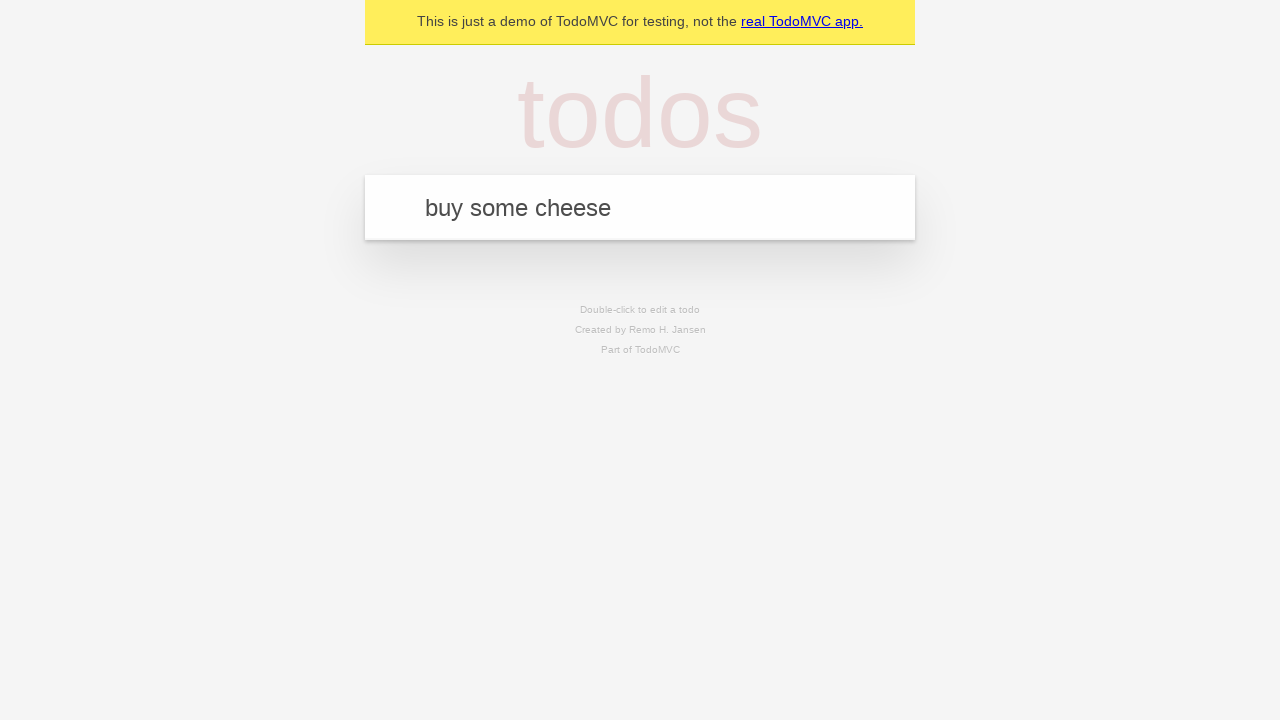

Pressed Enter to create first todo item on .new-todo
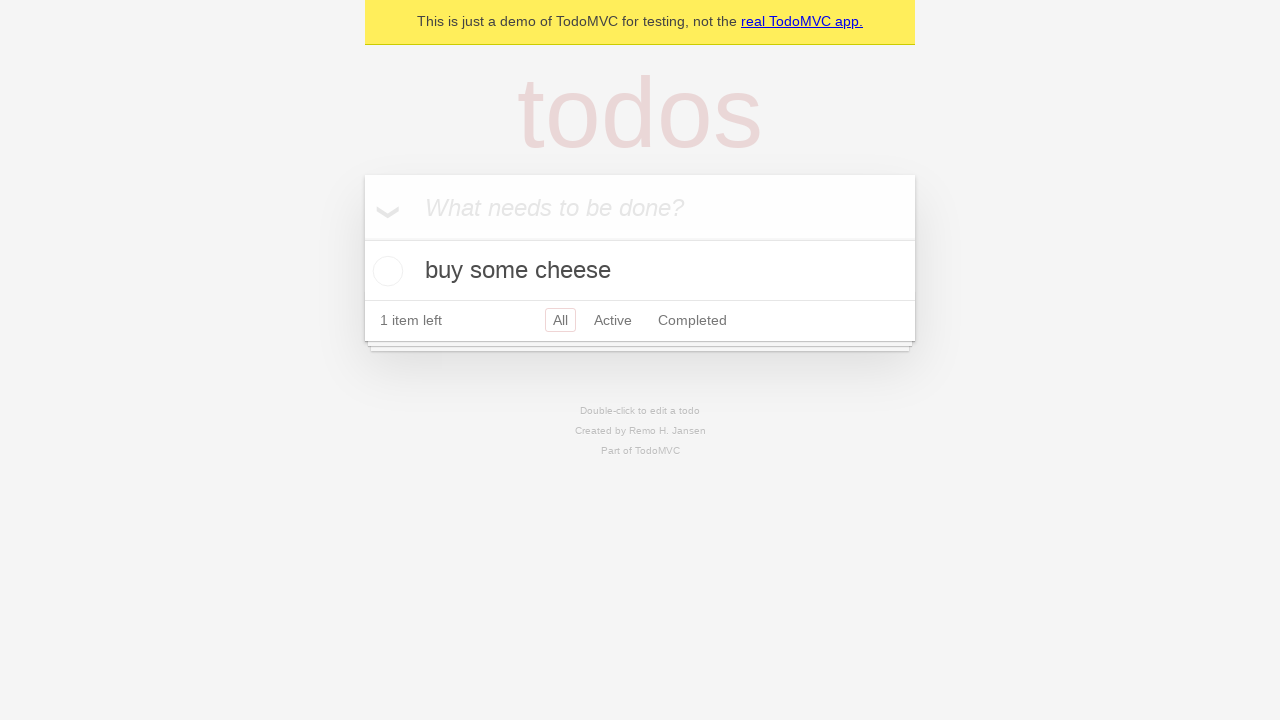

Filled todo input field with 'feed the cat' on .new-todo
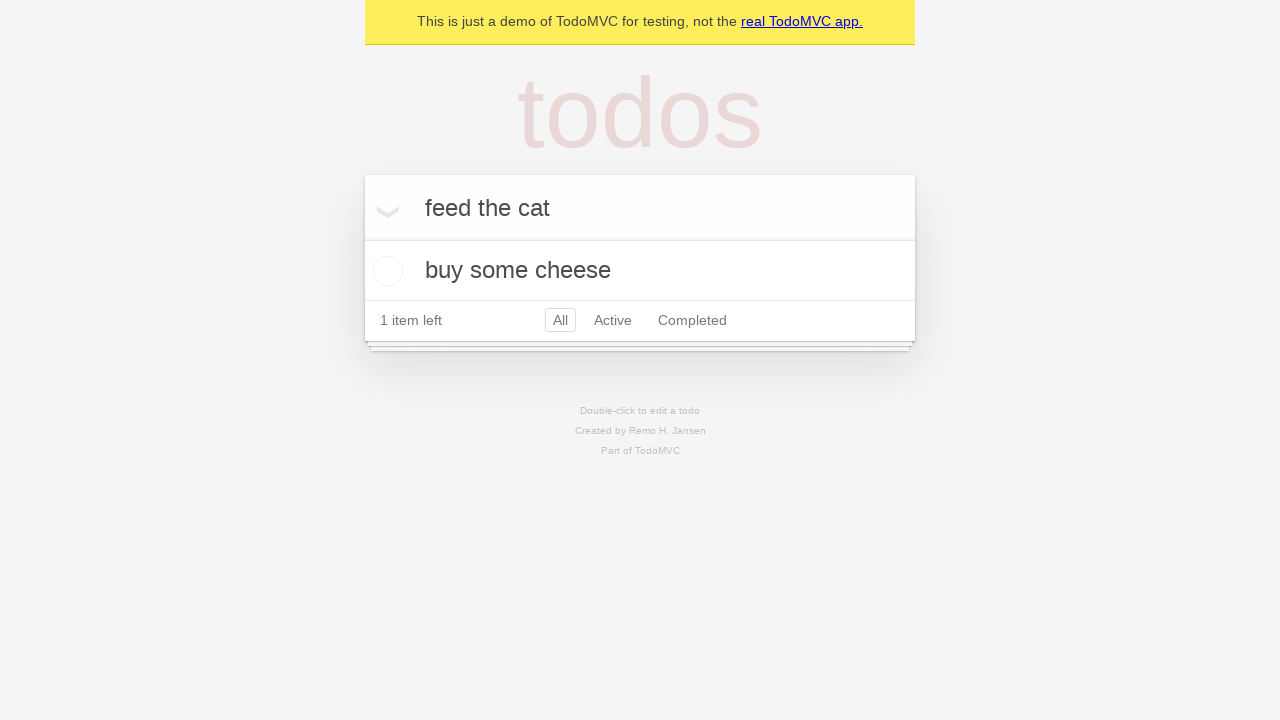

Pressed Enter to create second todo item on .new-todo
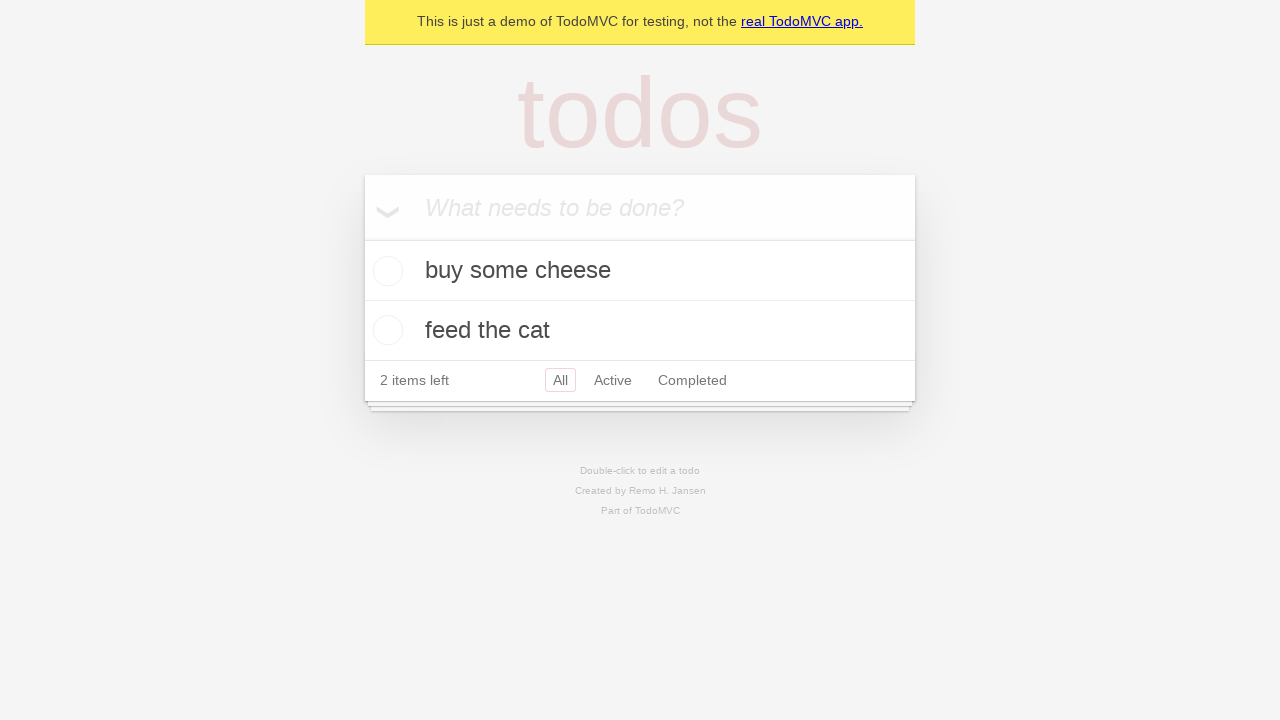

Filled todo input field with 'book a doctors appointment' on .new-todo
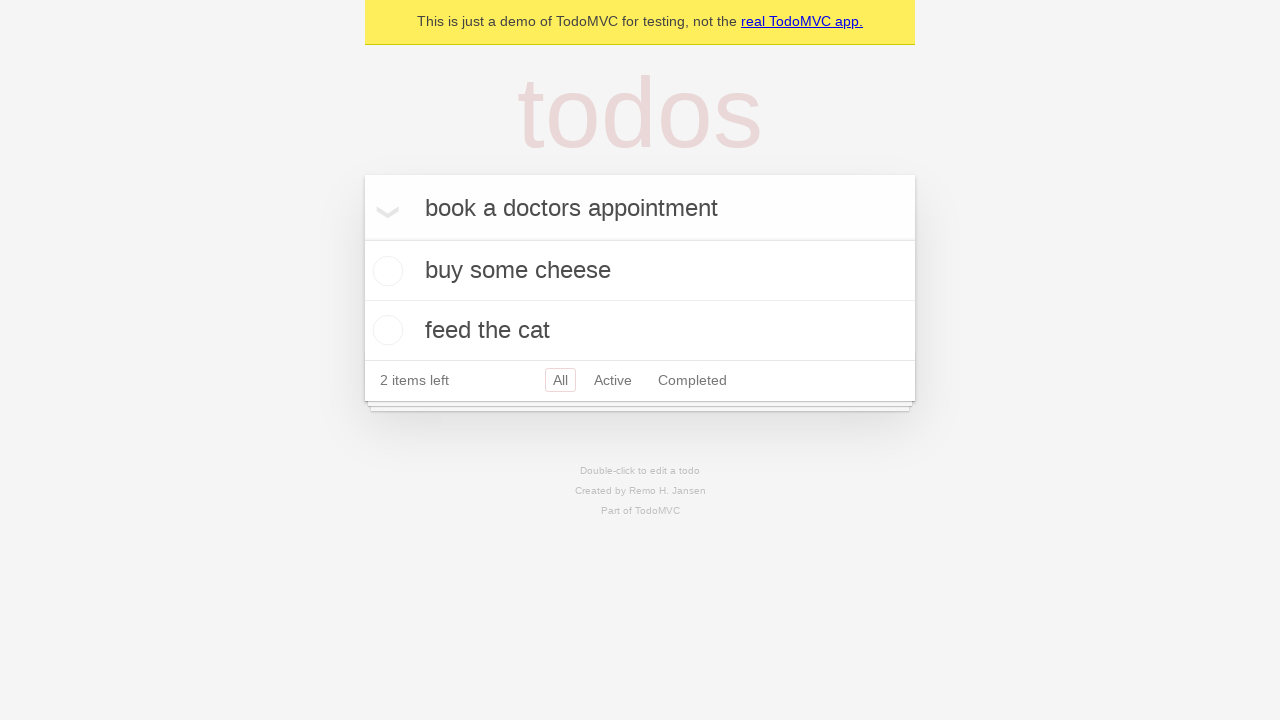

Pressed Enter to create third todo item on .new-todo
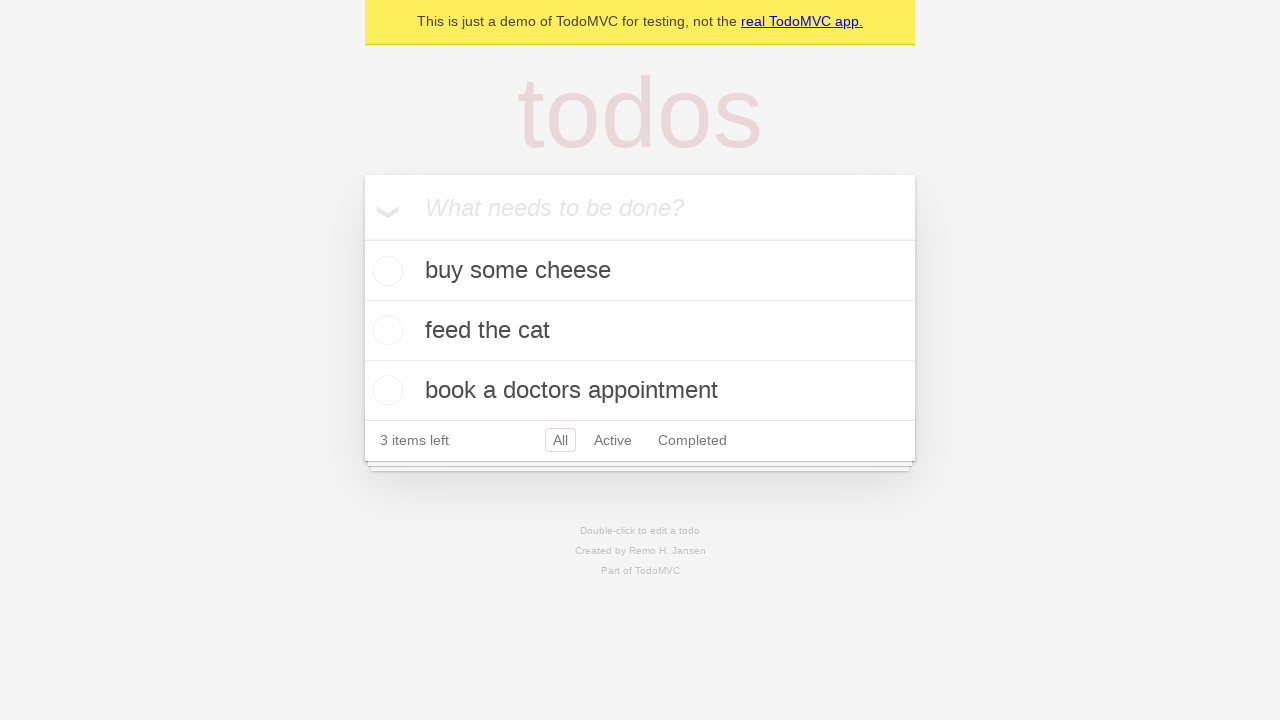

Verified all three todo items are present in the list
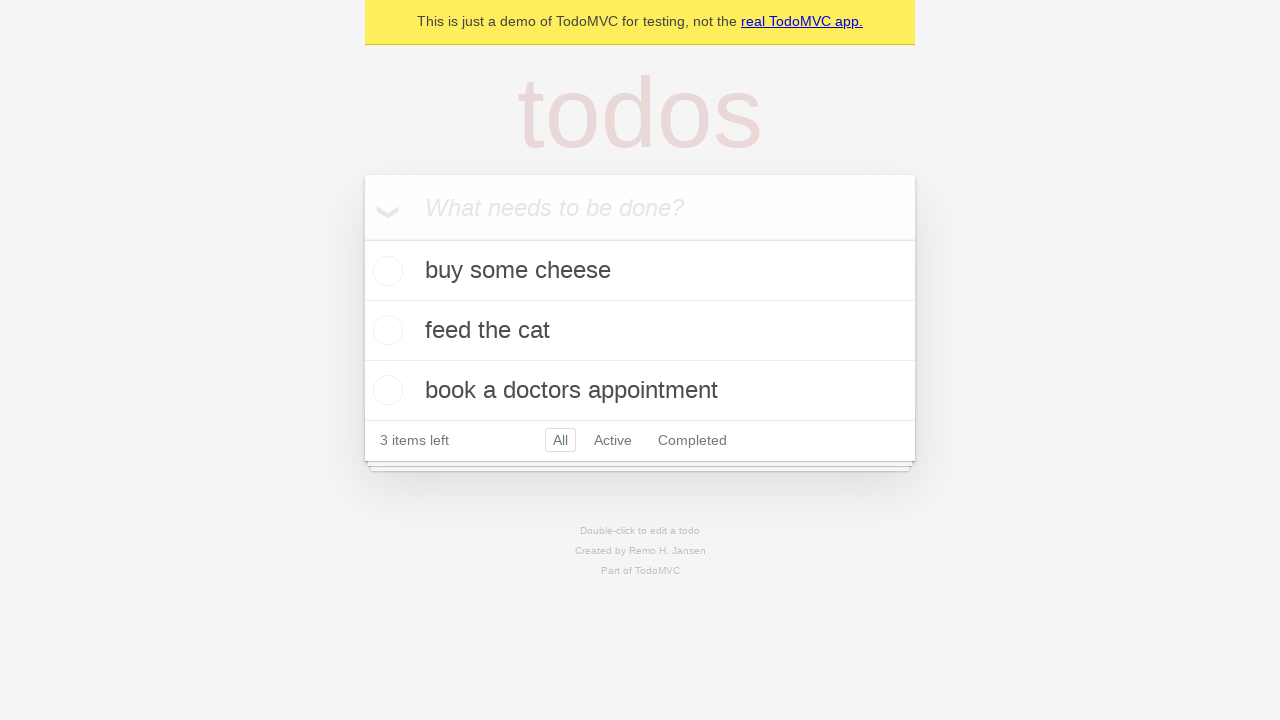

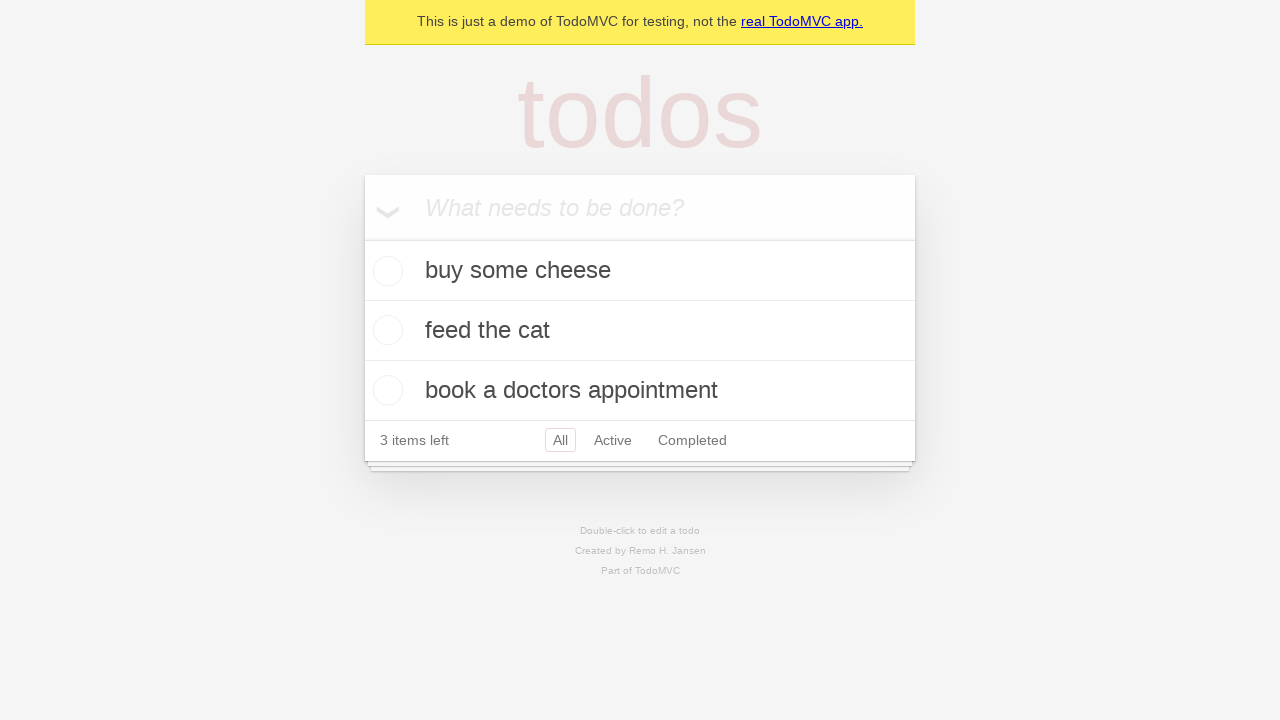